Tests the category dropdown on Quikr website by clicking to open it and verifying the category options are displayed

Starting URL: https://www.quikr.com/

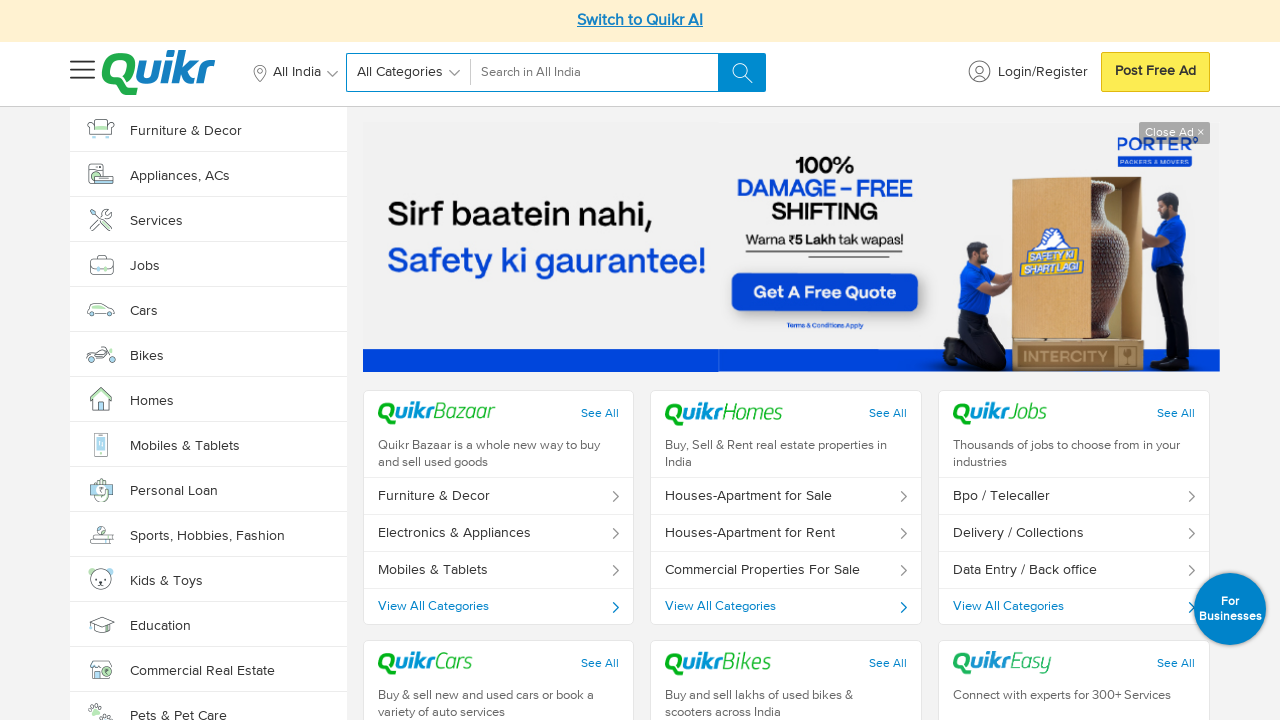

Clicked on the category dropdown to open it at (412, 72) on #searchedCat
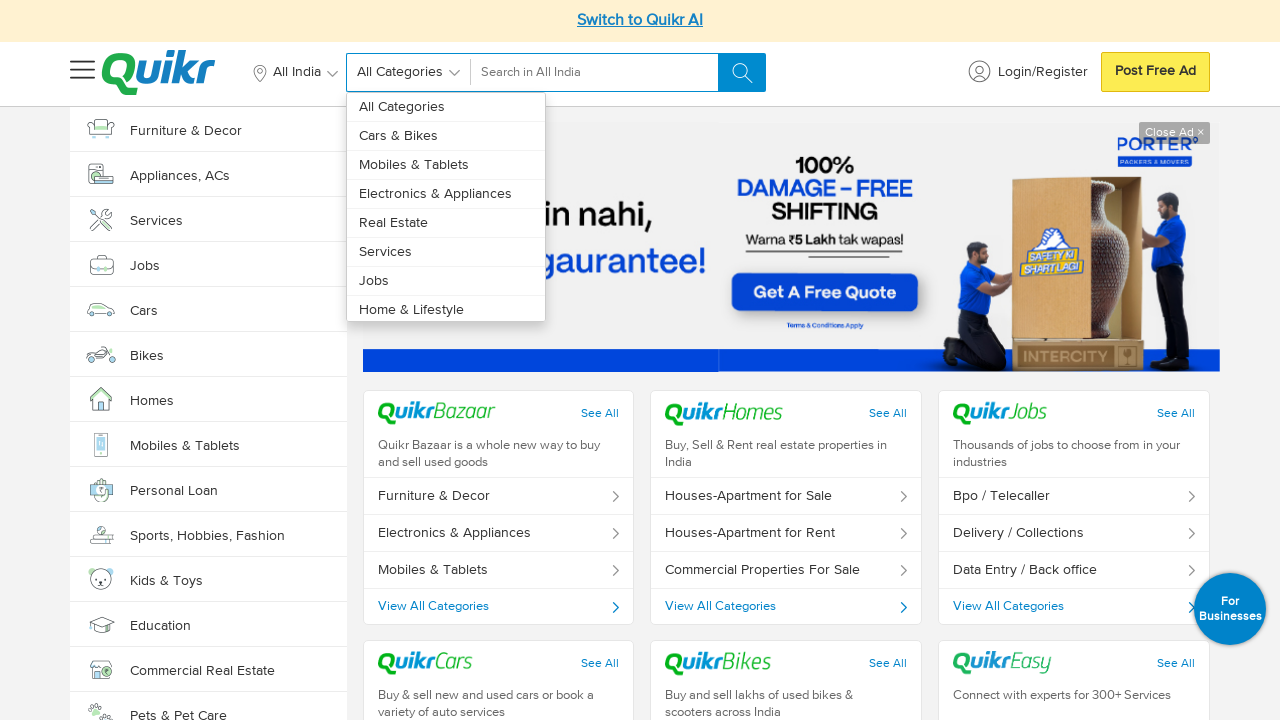

Dropdown options loaded successfully
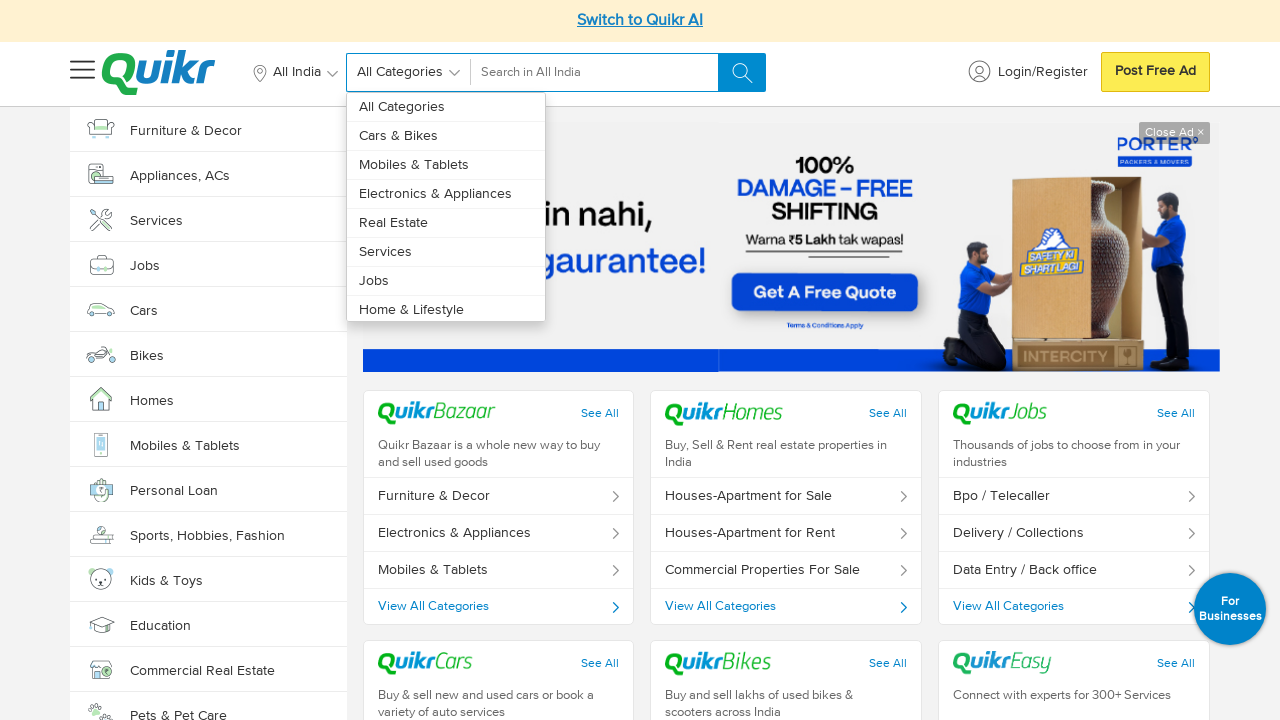

Retrieved dropdown items locator
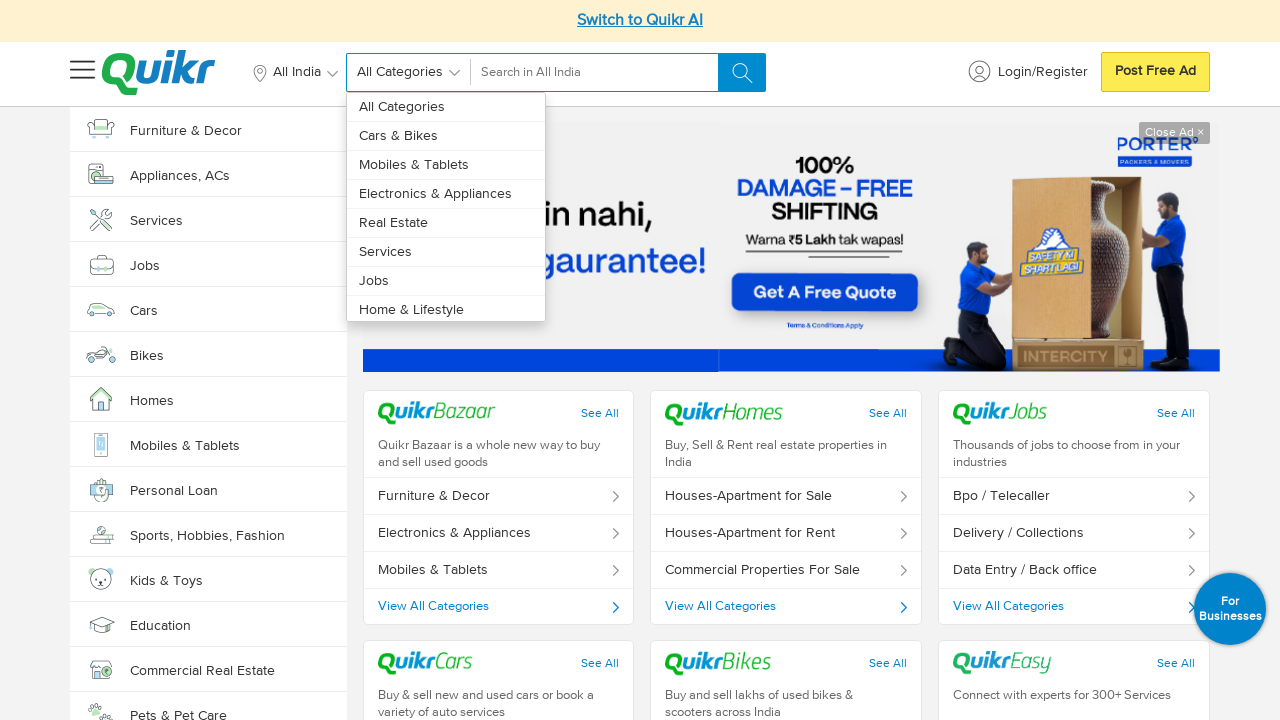

Verified first dropdown item is visible
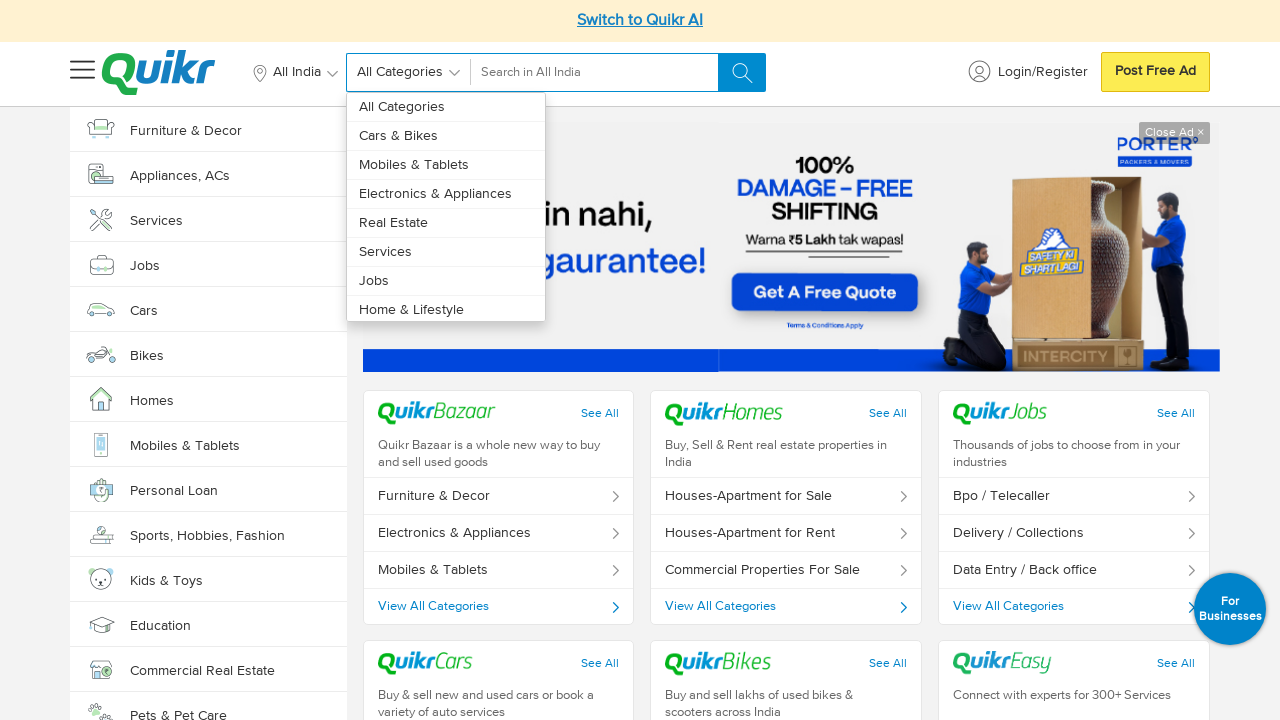

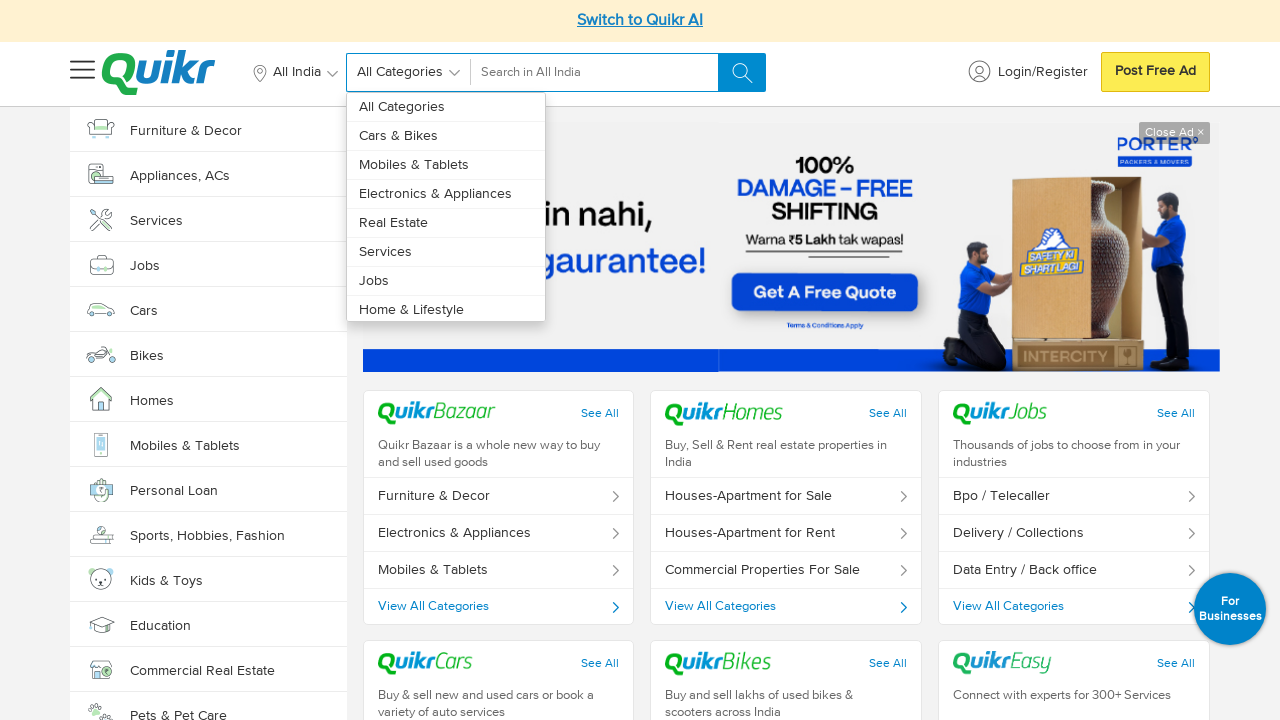